Tests user registration flow by filling out a registration form with personal details including name, contact, email, address, gender, and date of birth

Starting URL: http://flights.qedgetech.com/

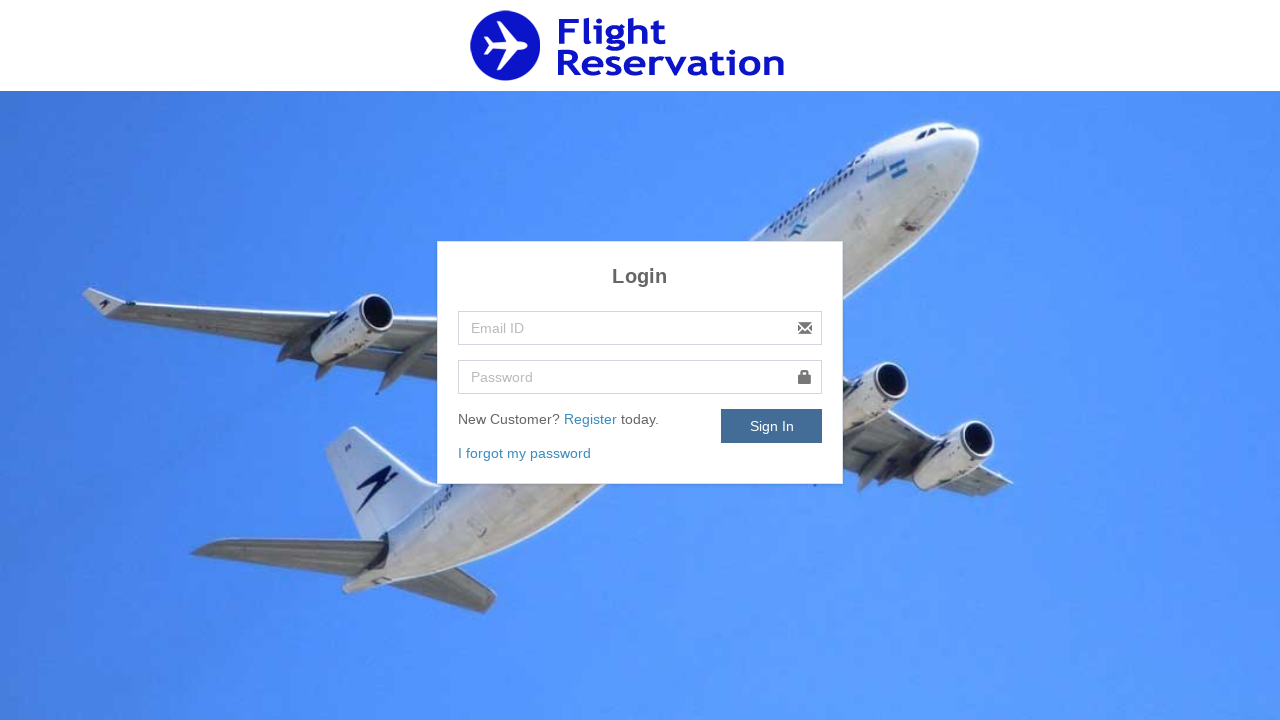

Clicked register link at (592, 419) on a:has-text('Regist')
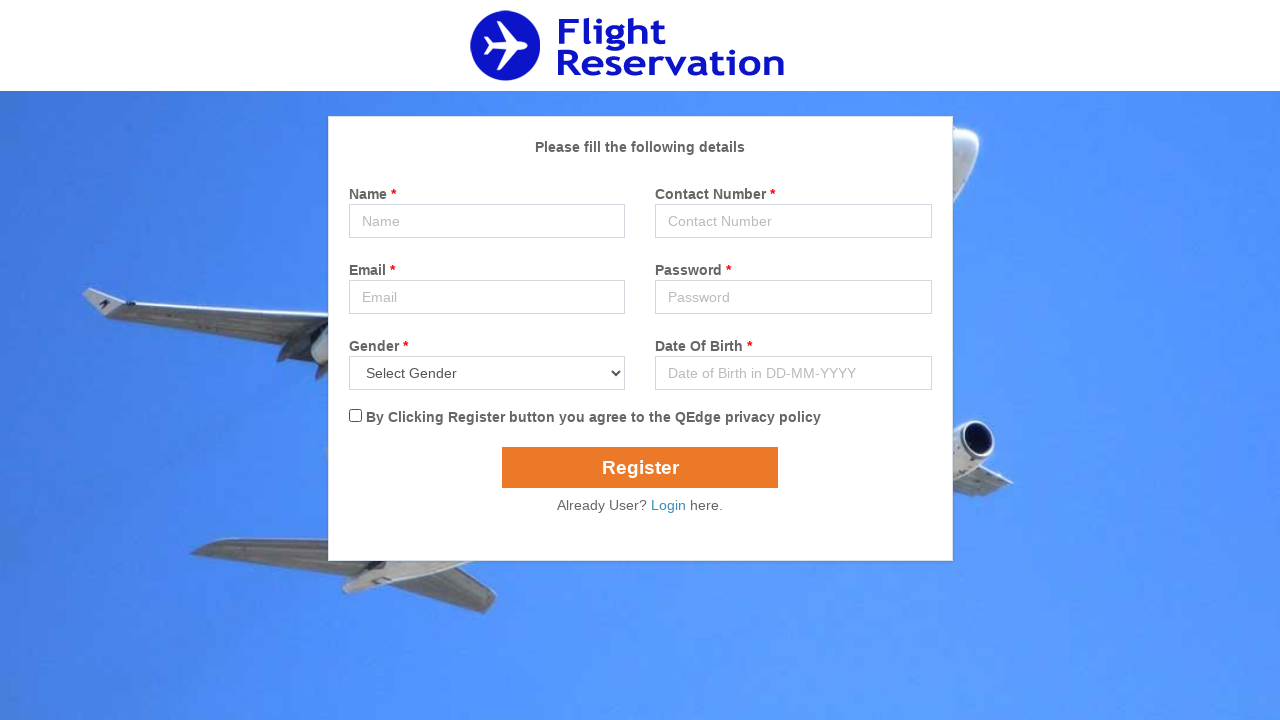

Filled name field with 'testuser456' on input#name
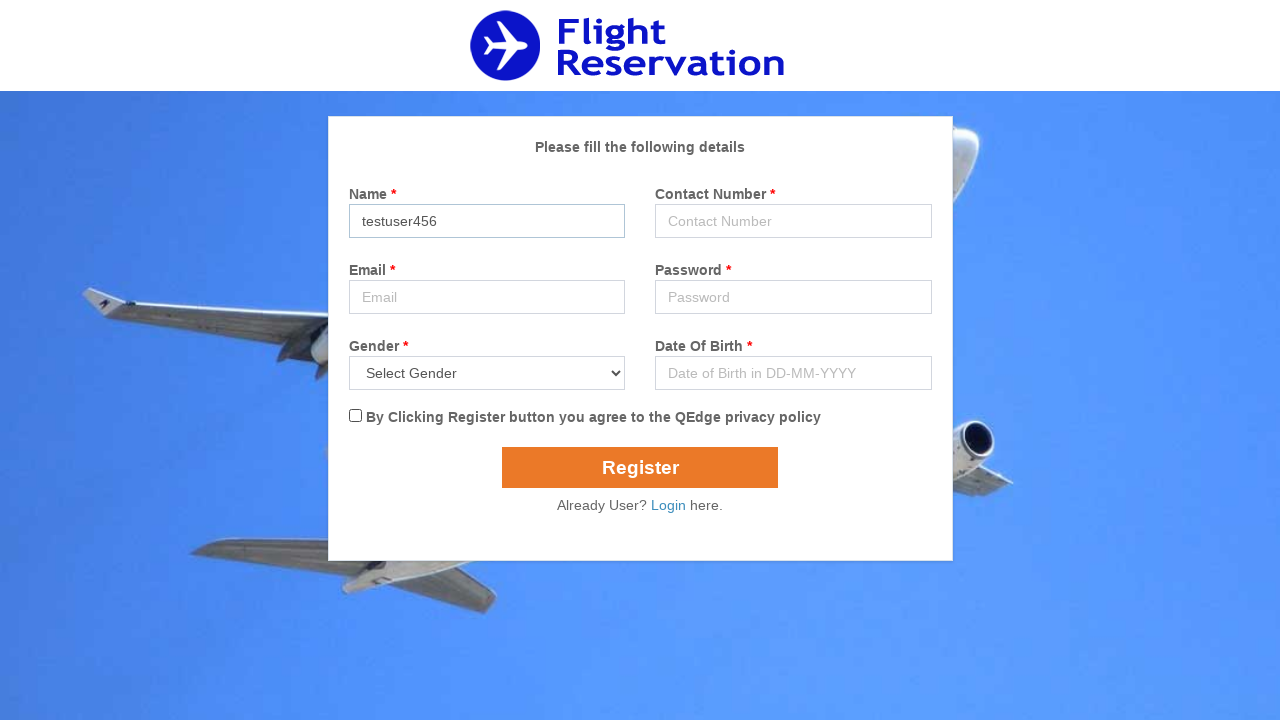

Filled contact field with '9876543210' on input#contact
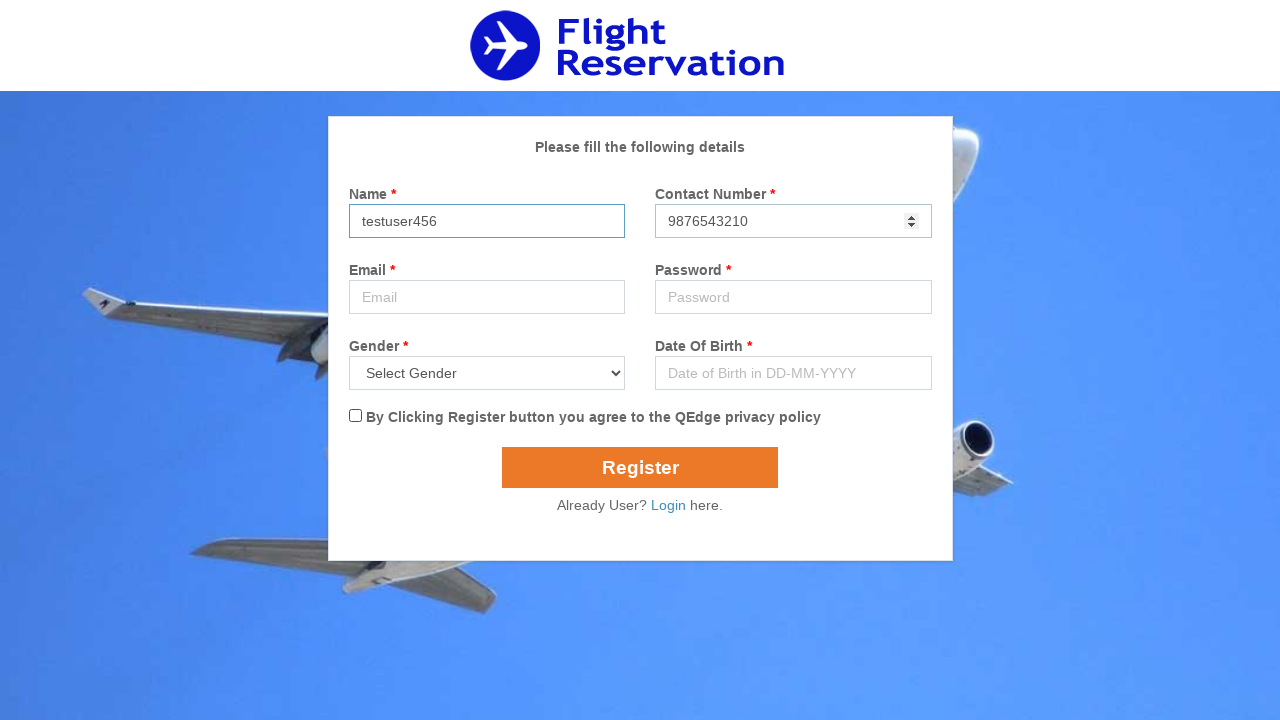

Filled email field with 'testuser456@example.com' on input#email
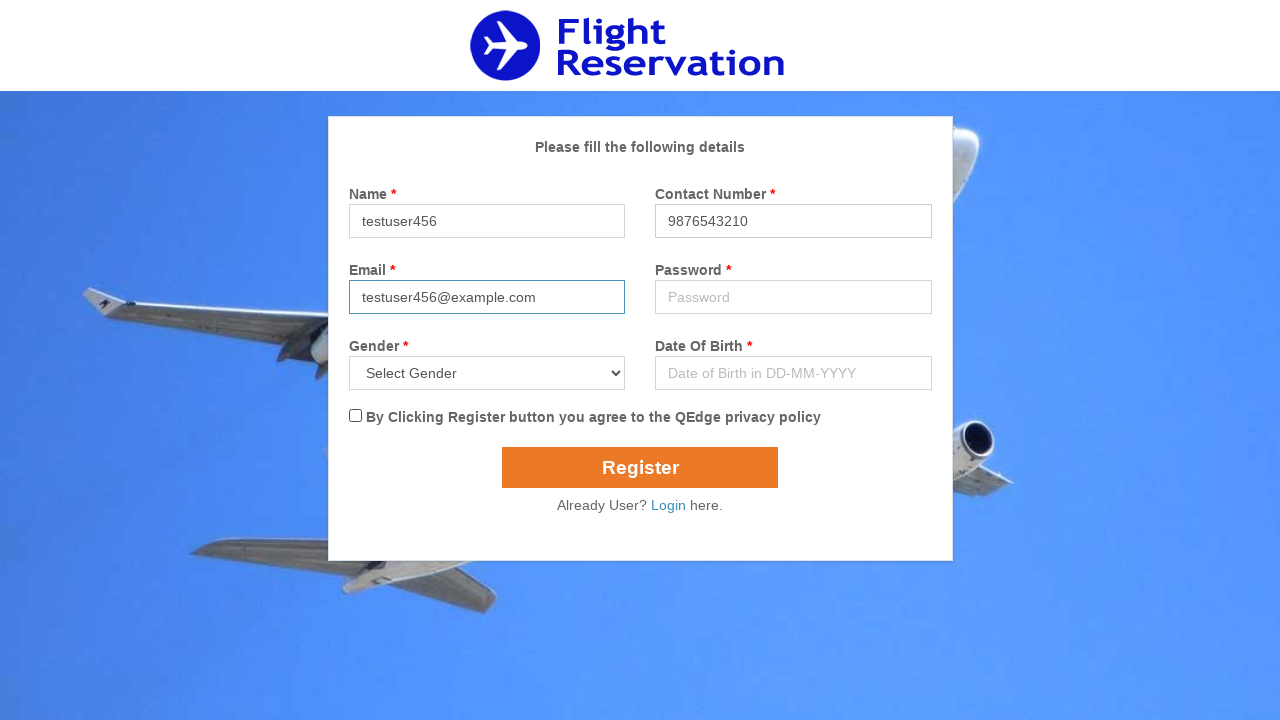

Filled address field with '123 Test Street, Test City' on input#address
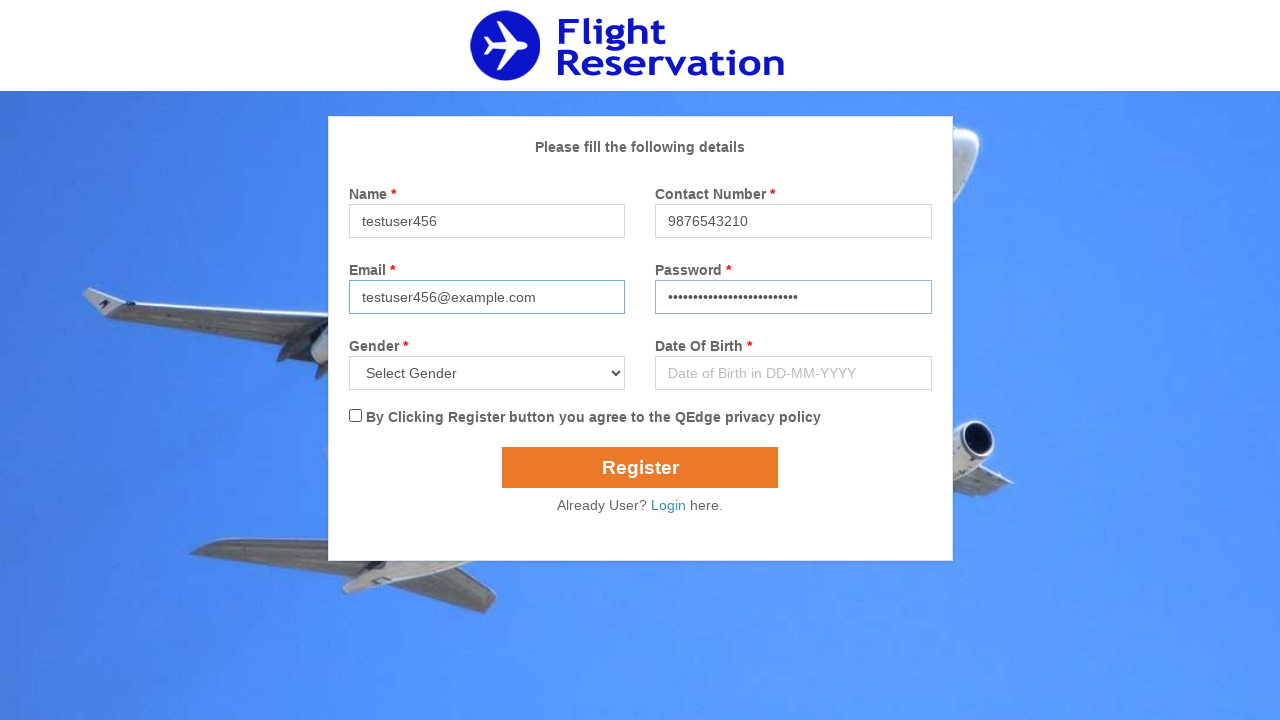

Selected 'Female' for gender on select[name='gender']
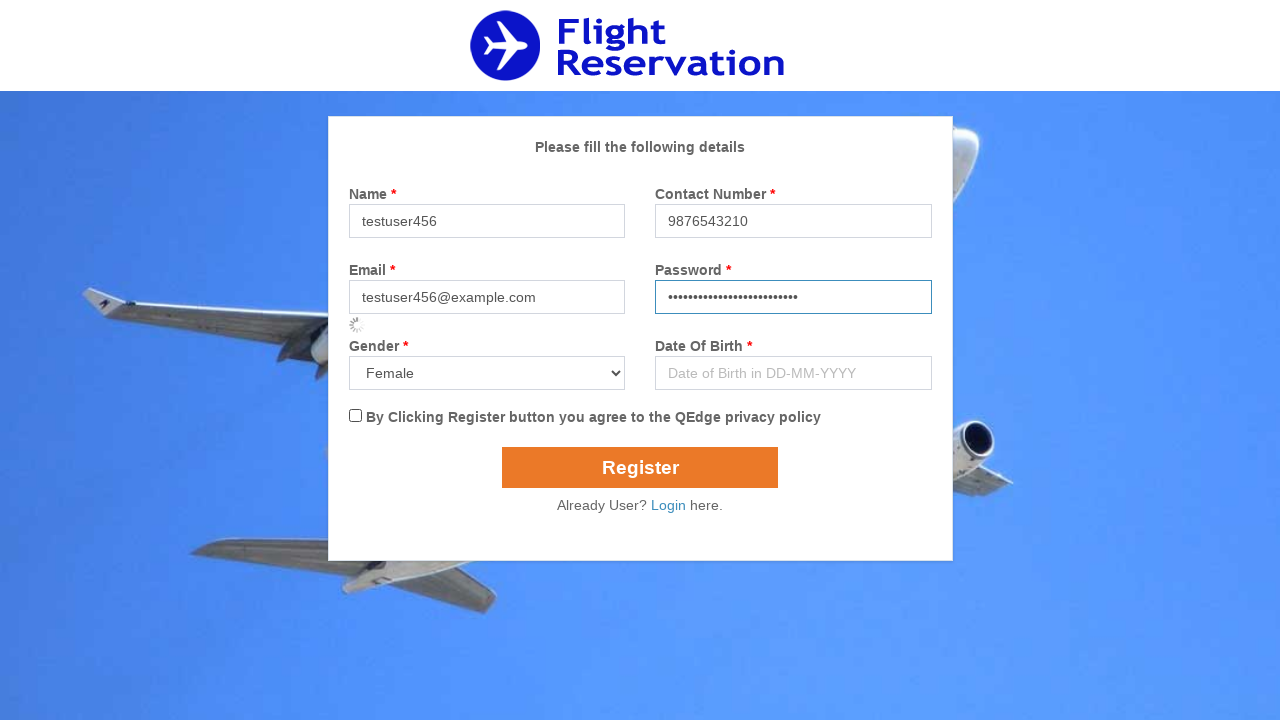

Clicked date picker input at (793, 373) on input#popupDatepicker
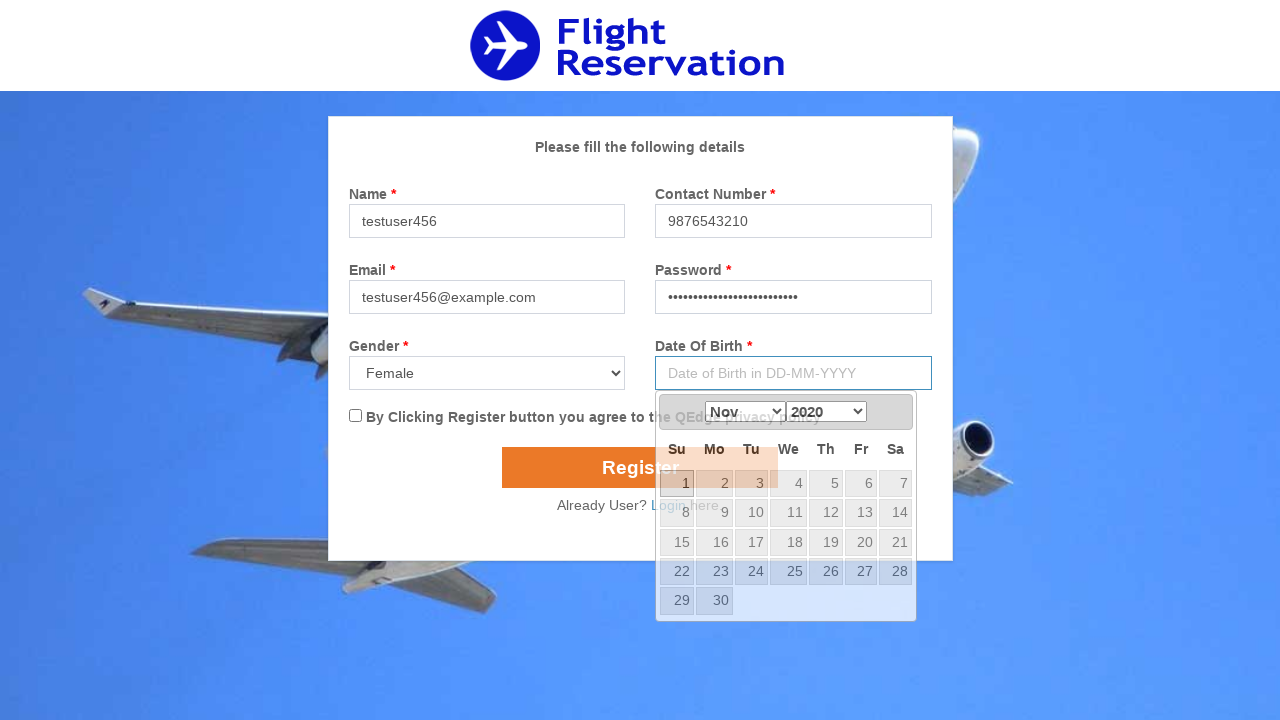

Selected date '3' from date picker at (751, 484) on a:has-text('3')
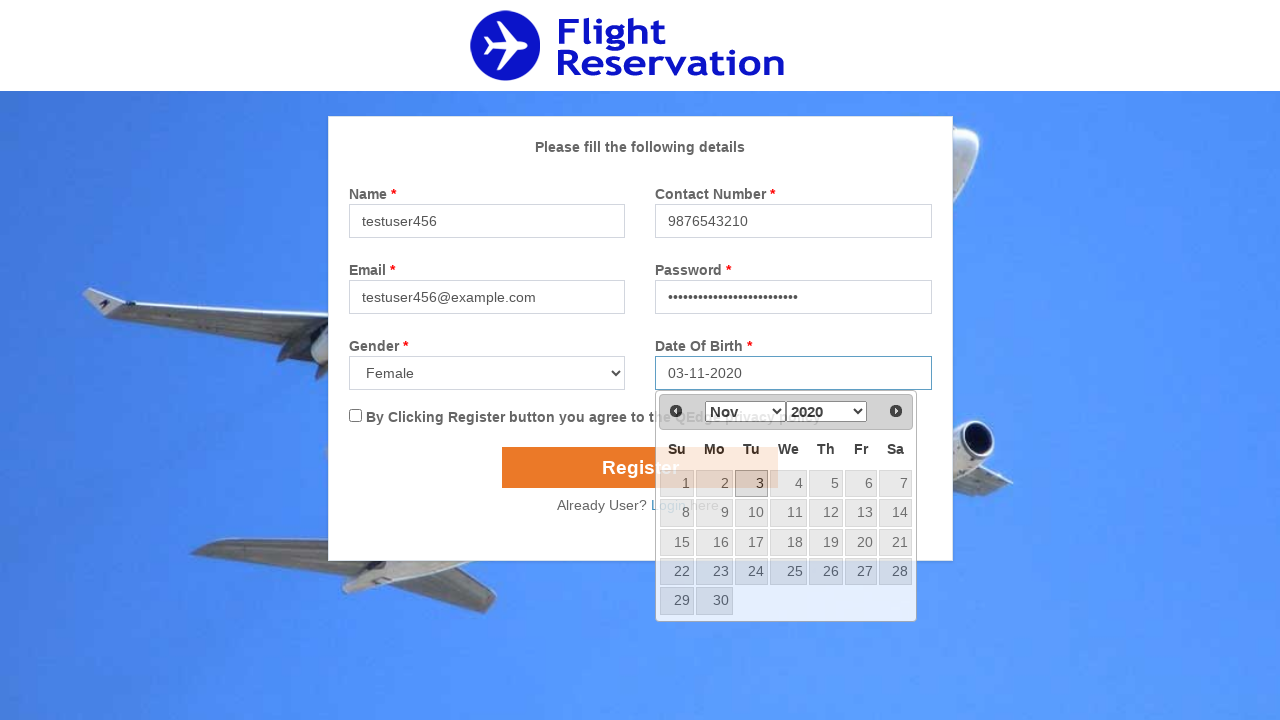

Checked agreement checkbox at (355, 416) on input#flexCheckChecked
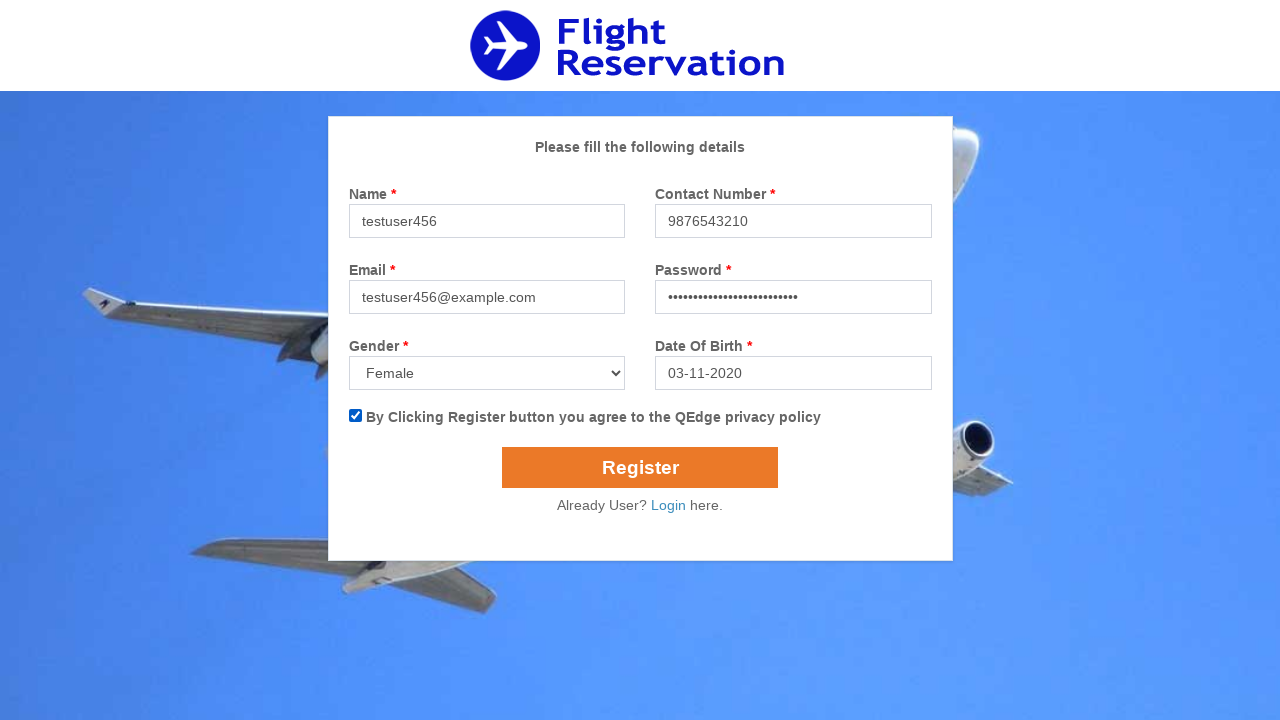

Clicked submit button to register at (640, 468) on input[name='submit']
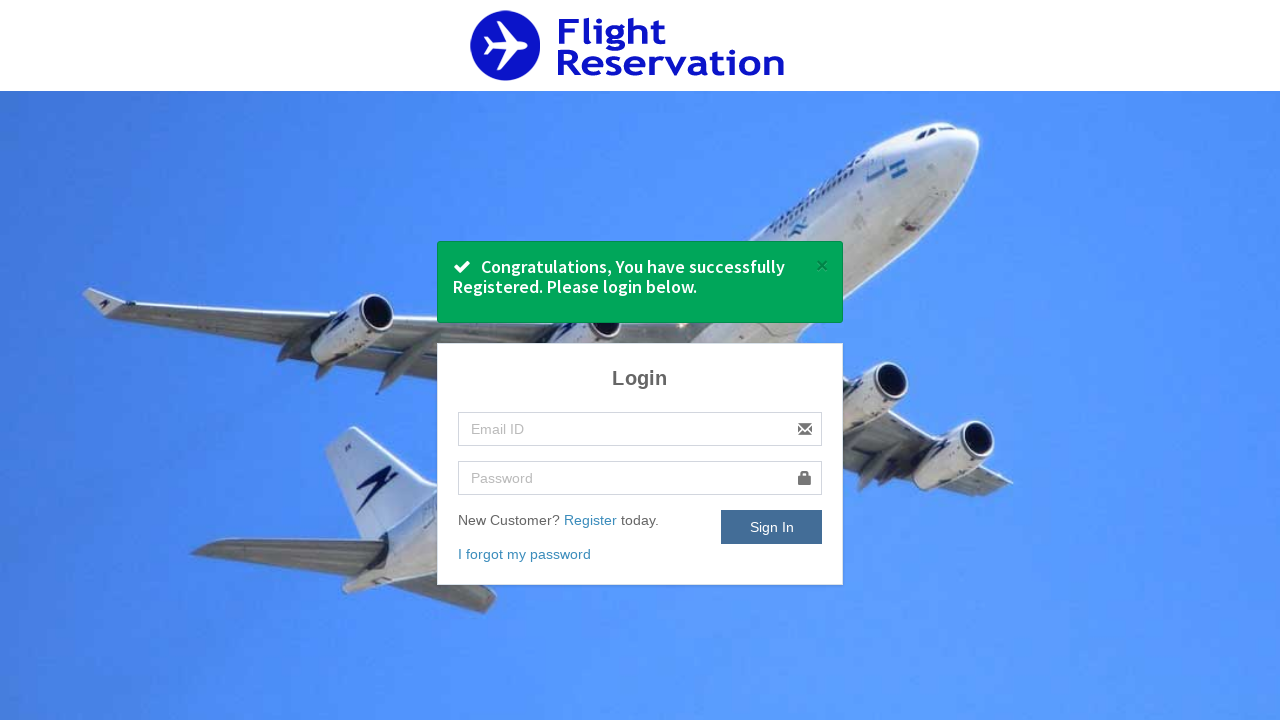

Registration confirmation message appeared
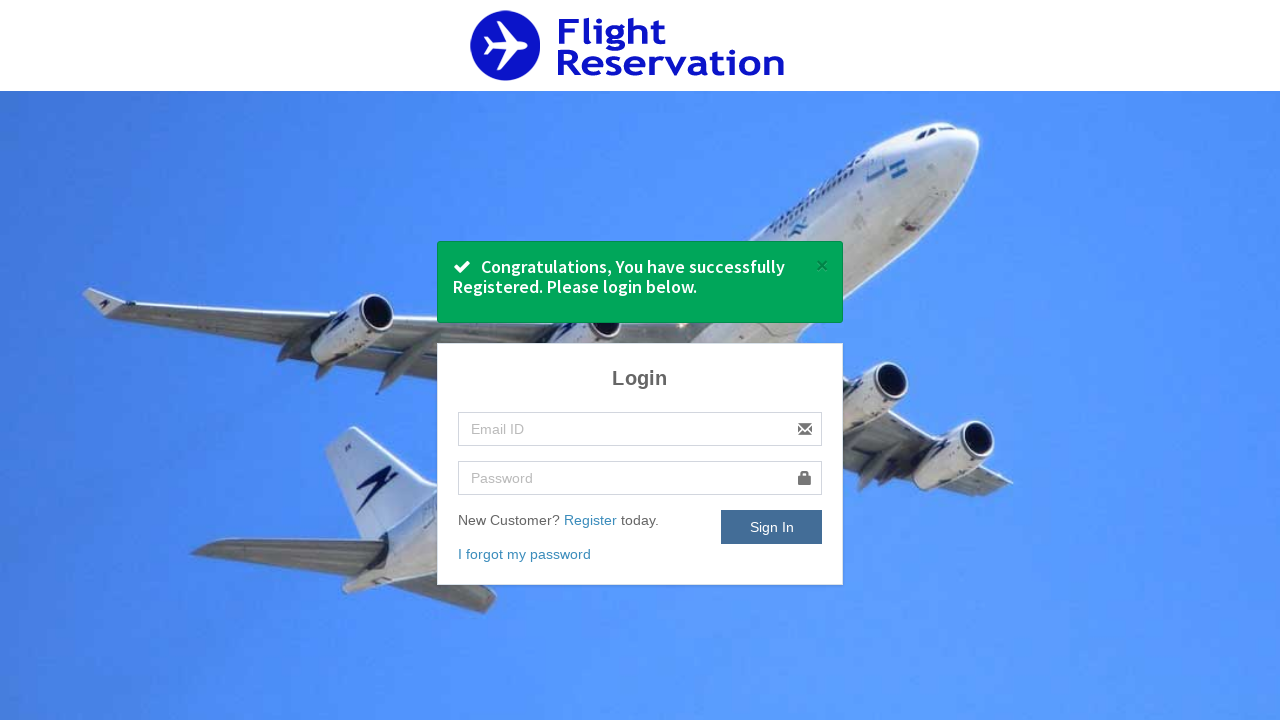

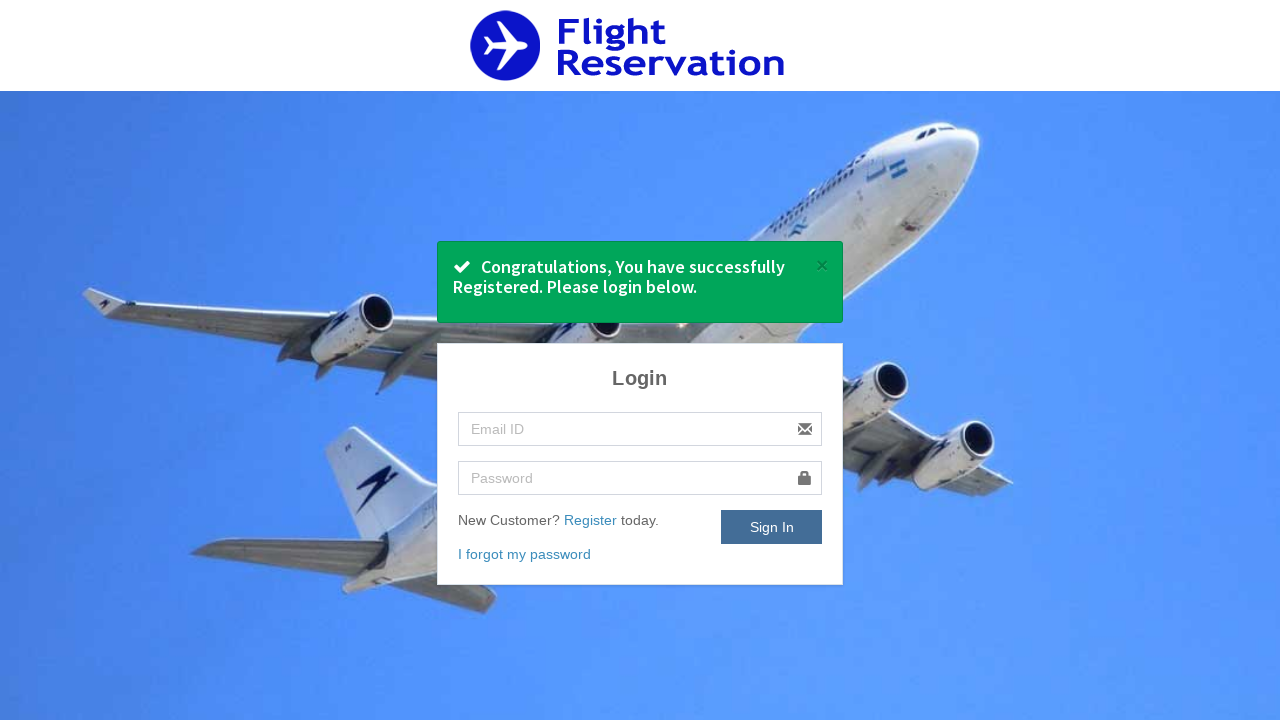